Tests various alert types including simple alerts, timed alerts, confirmation dialogs, and prompt dialogs by clicking buttons and interacting with the resulting alerts

Starting URL: https://demoqa.com/alerts

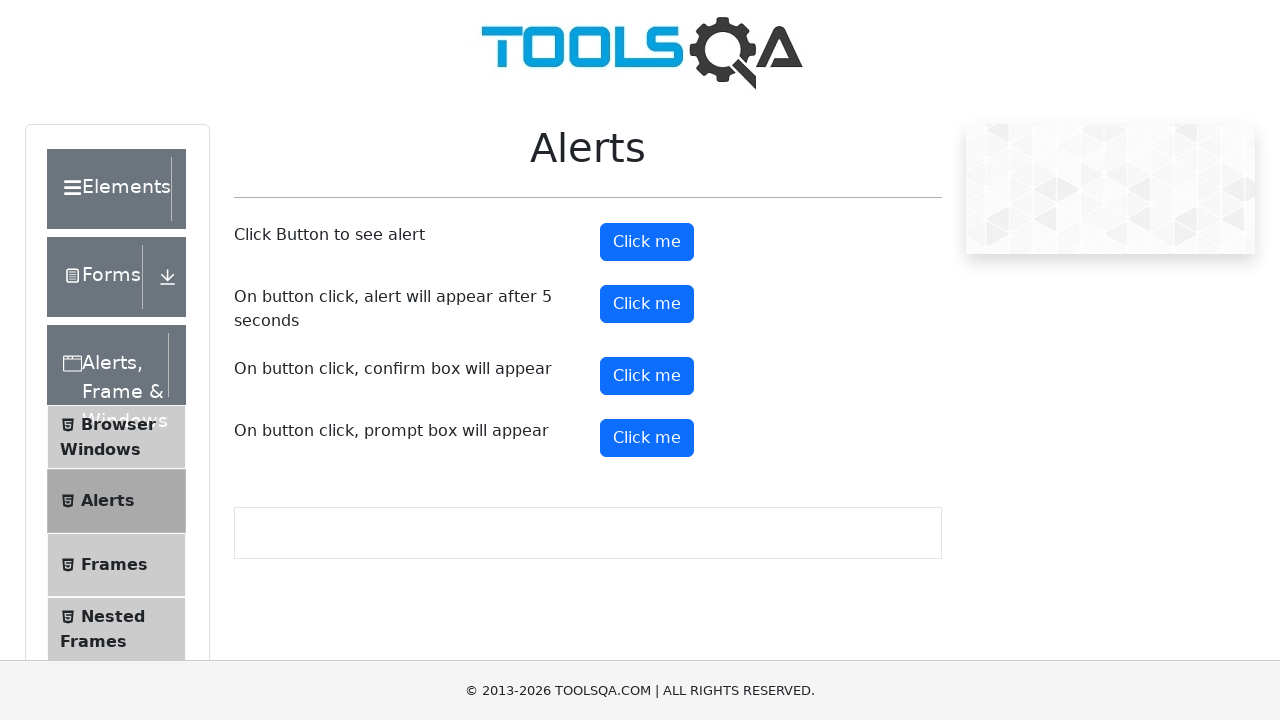

Clicked simple alert button at (647, 242) on #alertButton
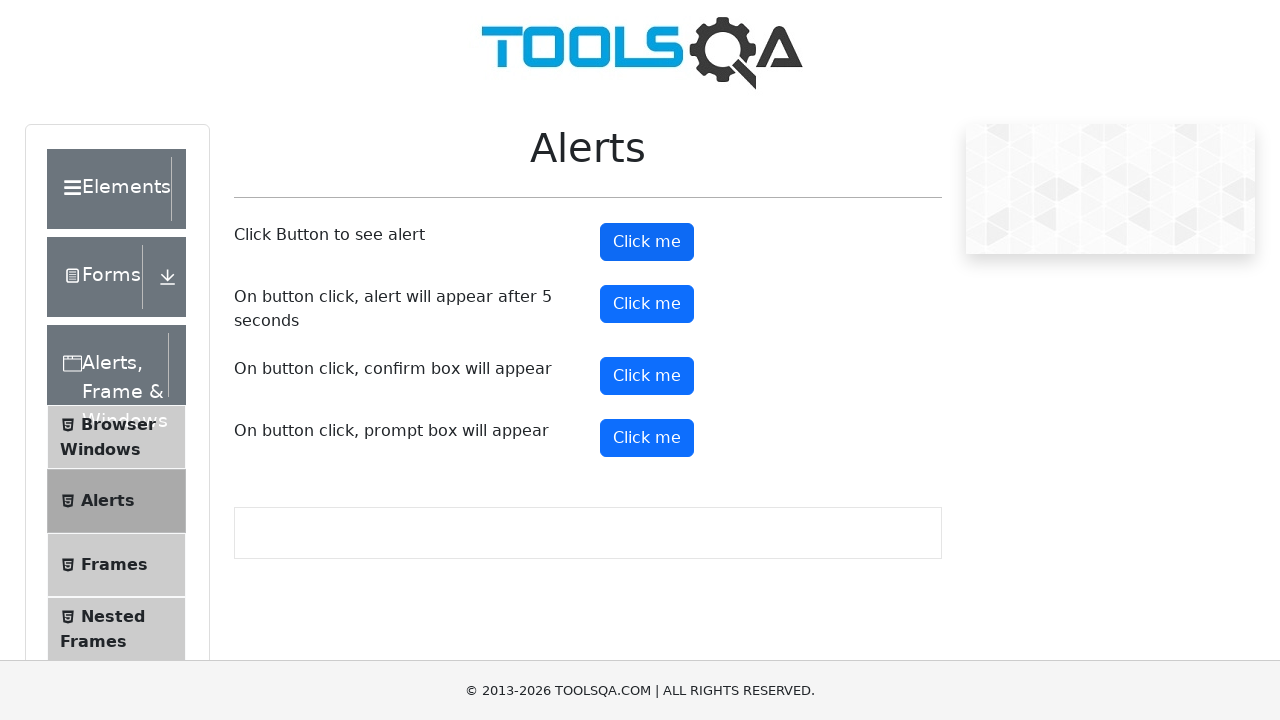

Set up dialog handler to accept simple alert
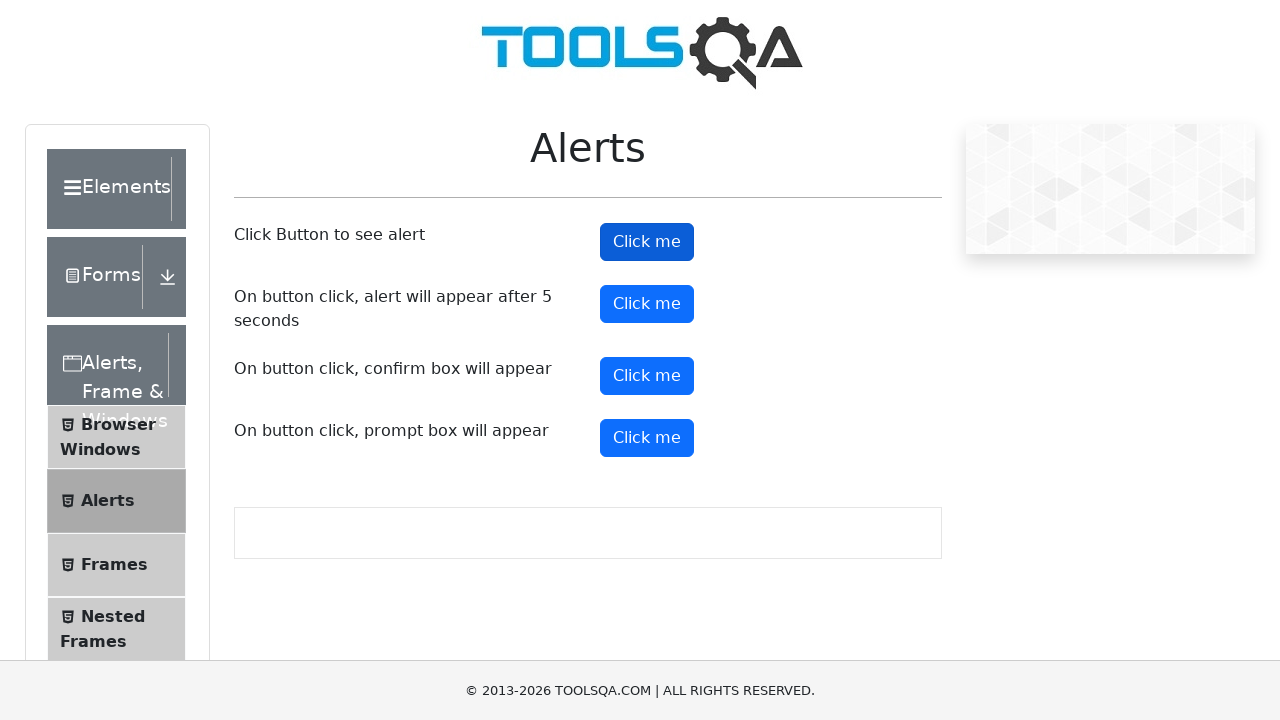

Clicked timer alert button at (647, 304) on #timerAlertButton
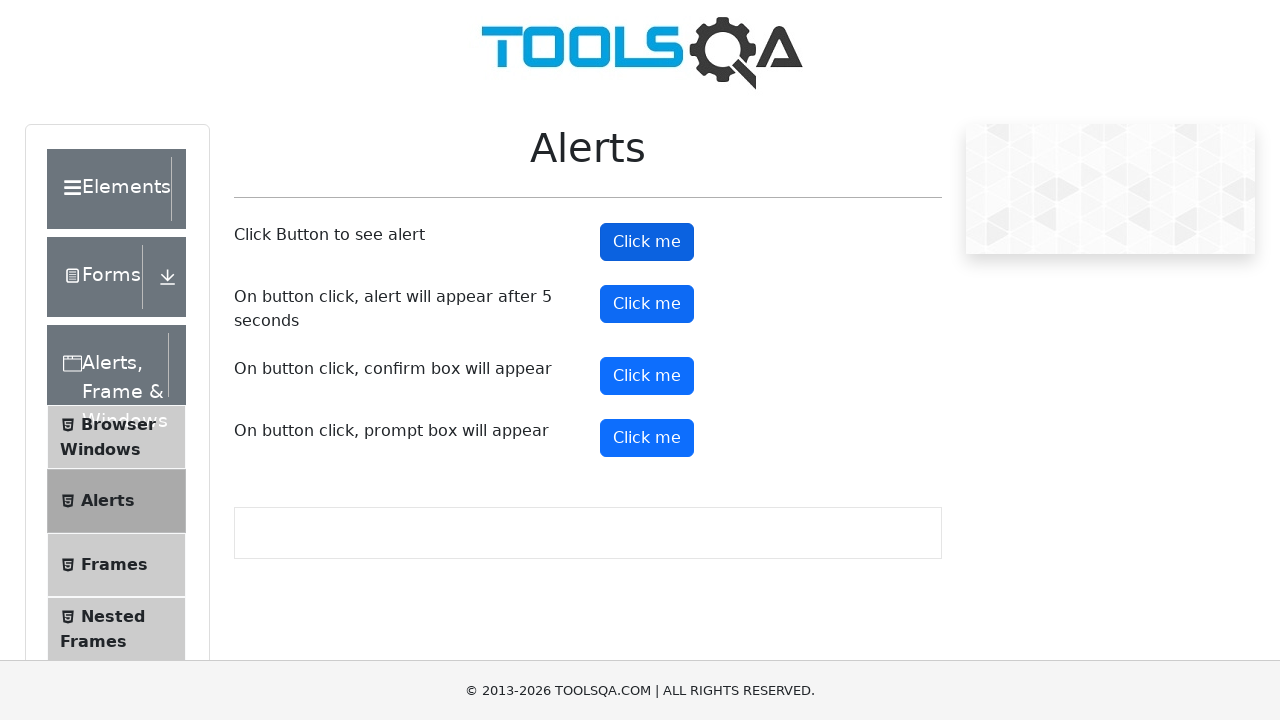

Waited 5 seconds for timed alert to appear
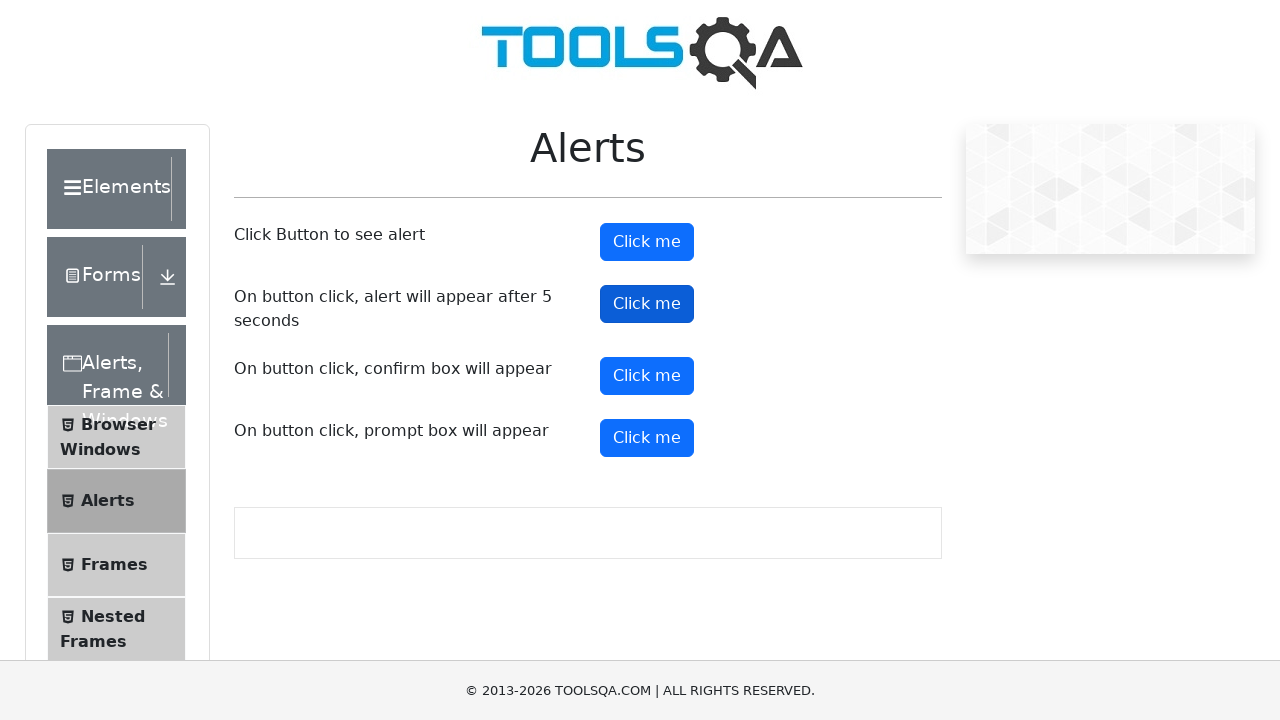

Clicked confirm button for yes/no alert at (647, 376) on #confirmButton
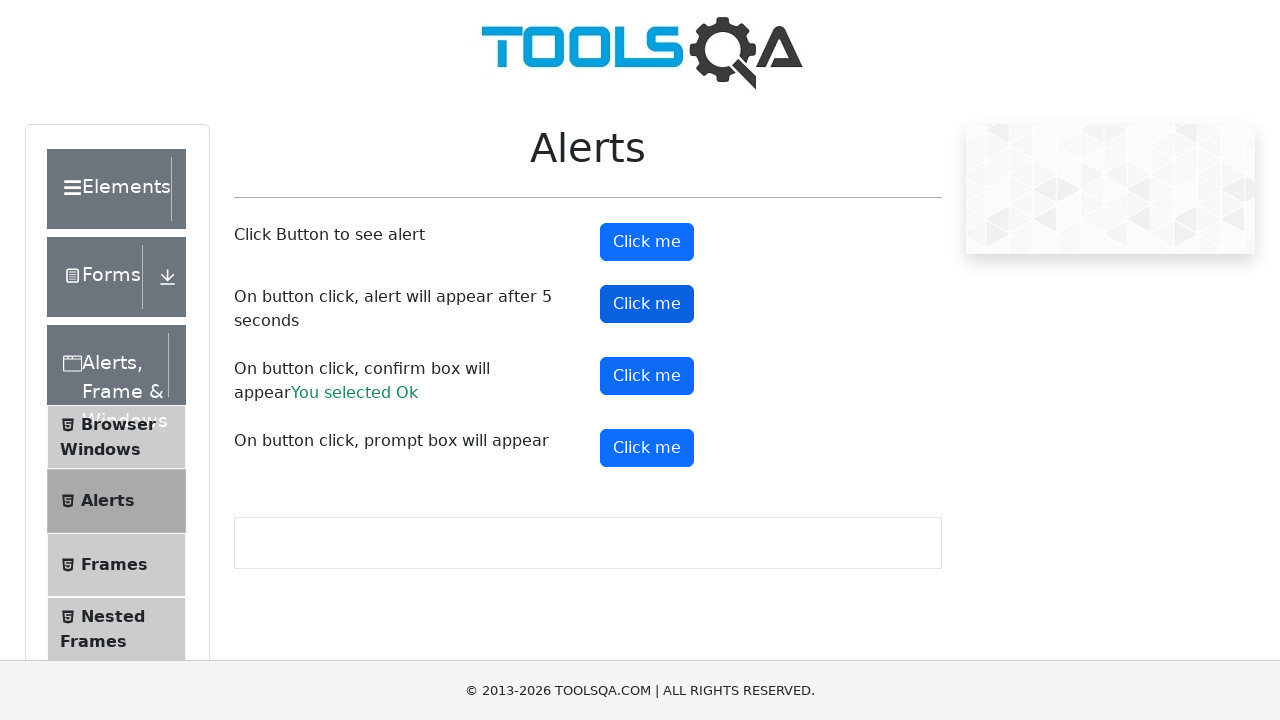

Set up dialog handler to dismiss confirmation dialog
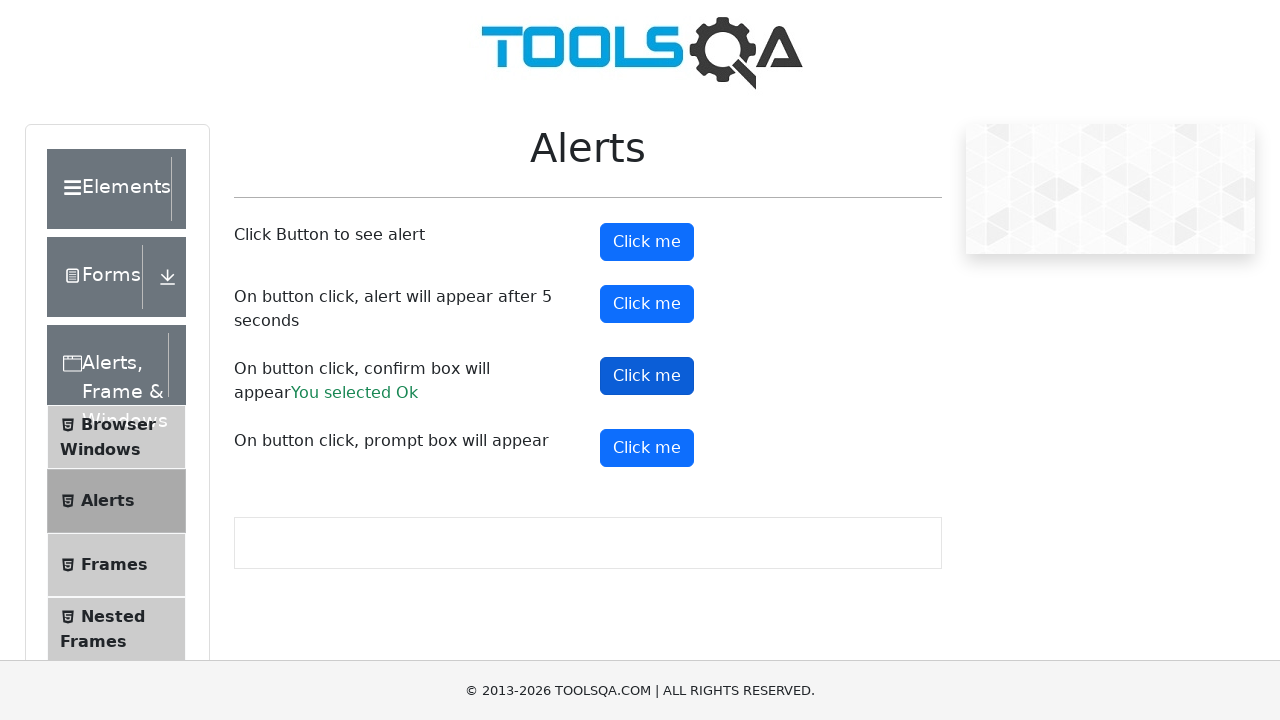

Clicked confirm button again to trigger dismissal at (647, 376) on #confirmButton
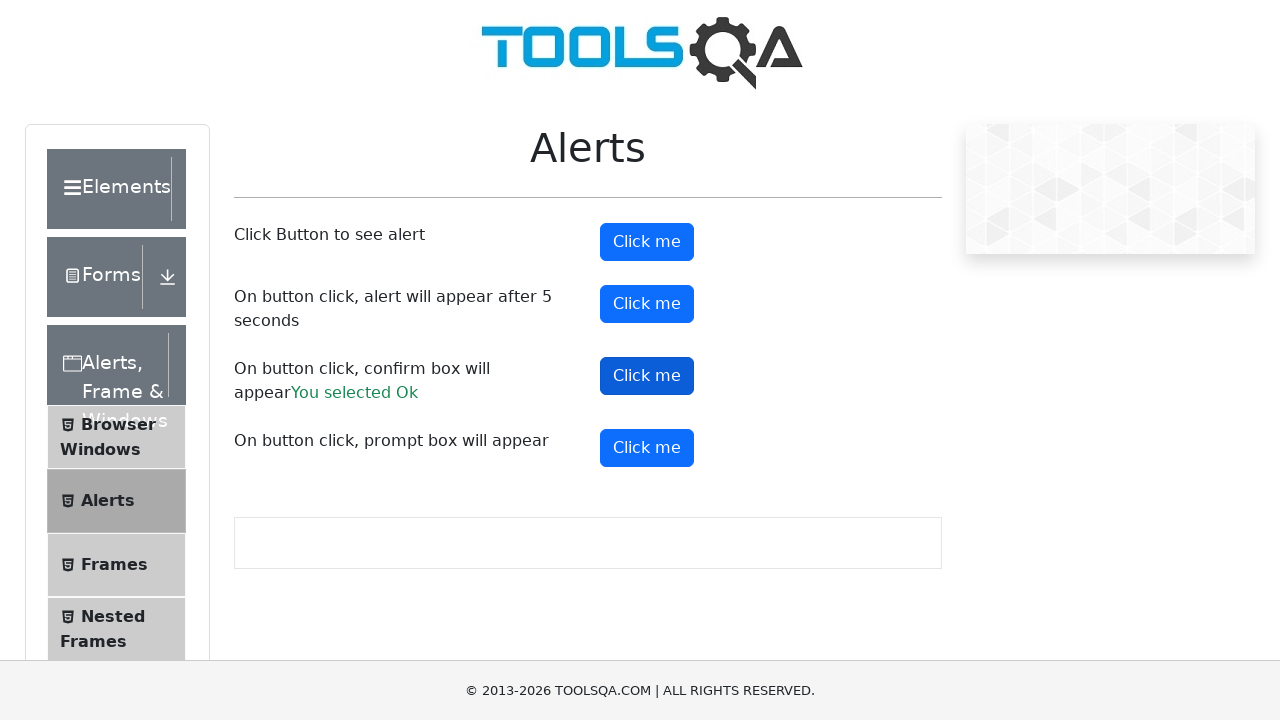

Clicked prompt button at (647, 448) on #promtButton
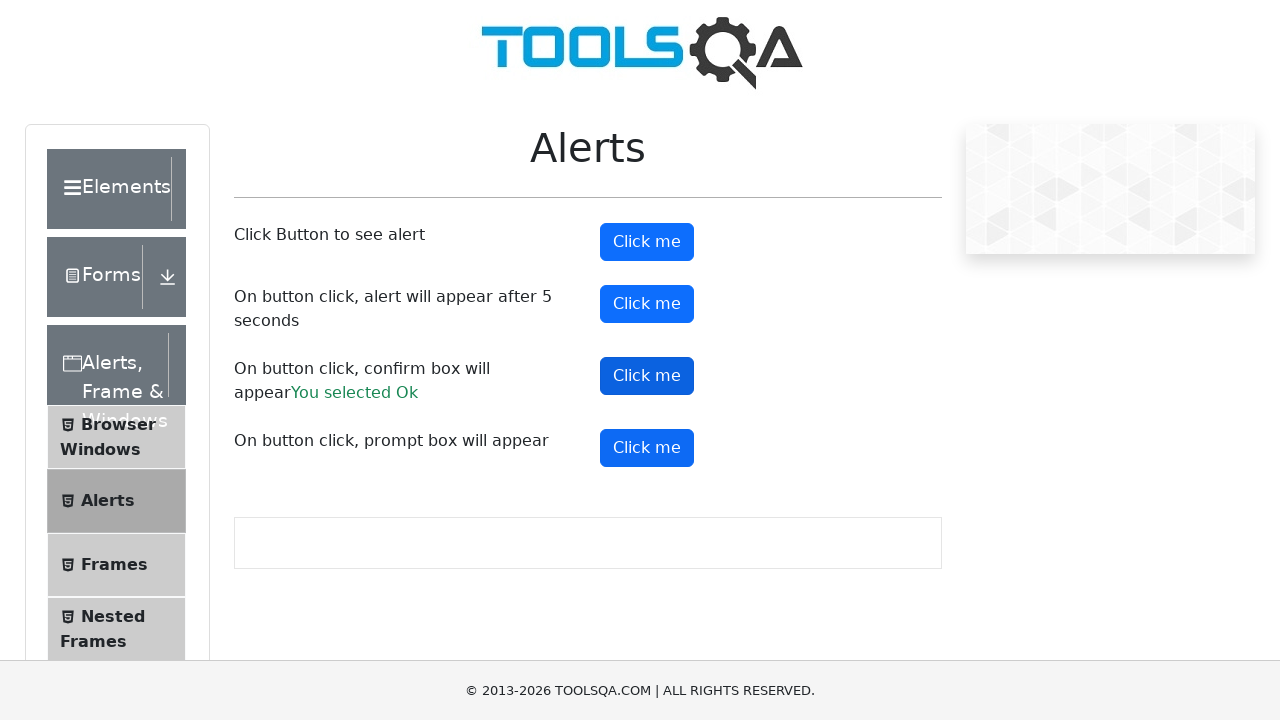

Set up dialog handler to accept prompt with 'no'
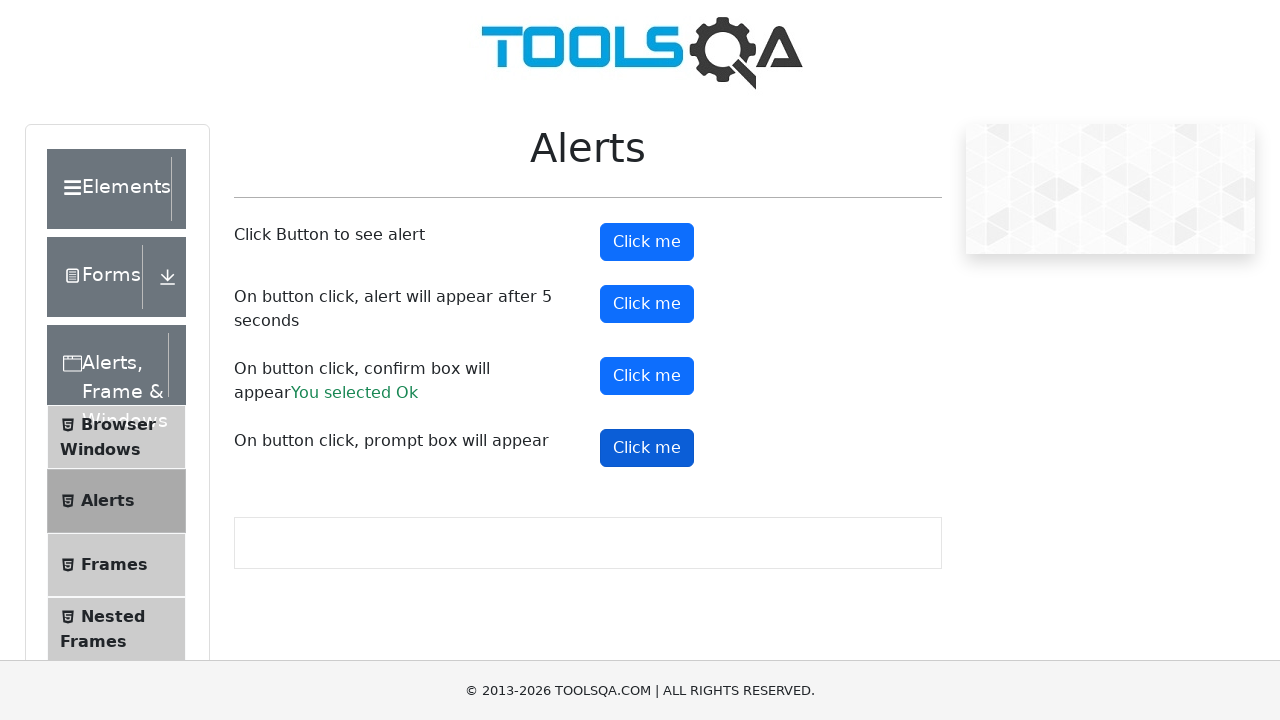

Clicked prompt button to trigger dialog and enter 'no' at (647, 448) on #promtButton
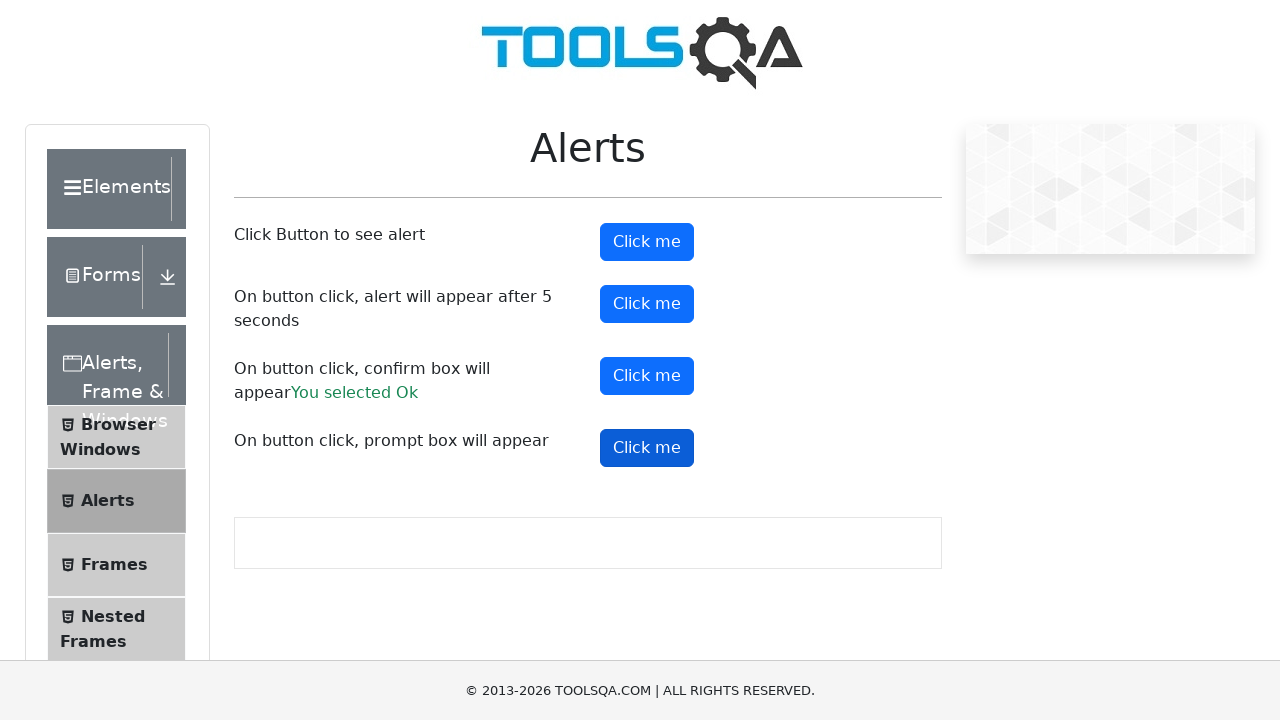

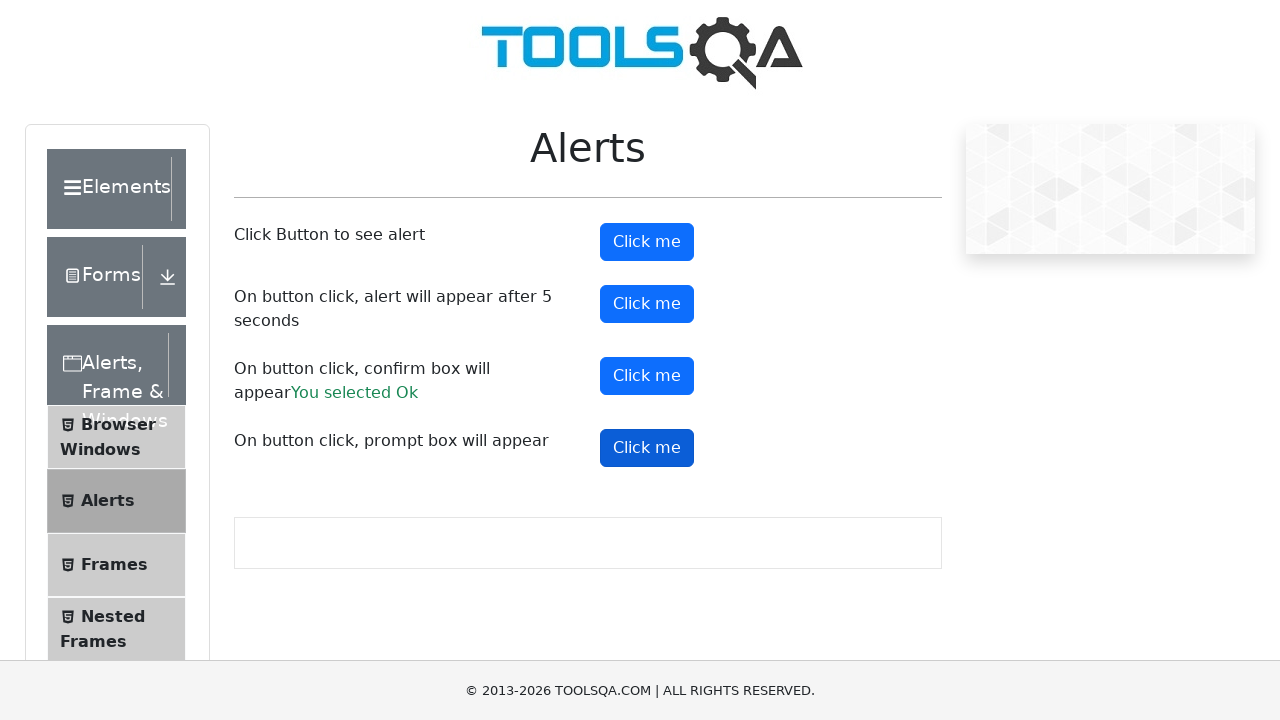